Navigates to Rediffmail Pro login page and verifies that link elements are present on the page

Starting URL: https://www.rediffmailpro.com/cgi-bin/login.cgi

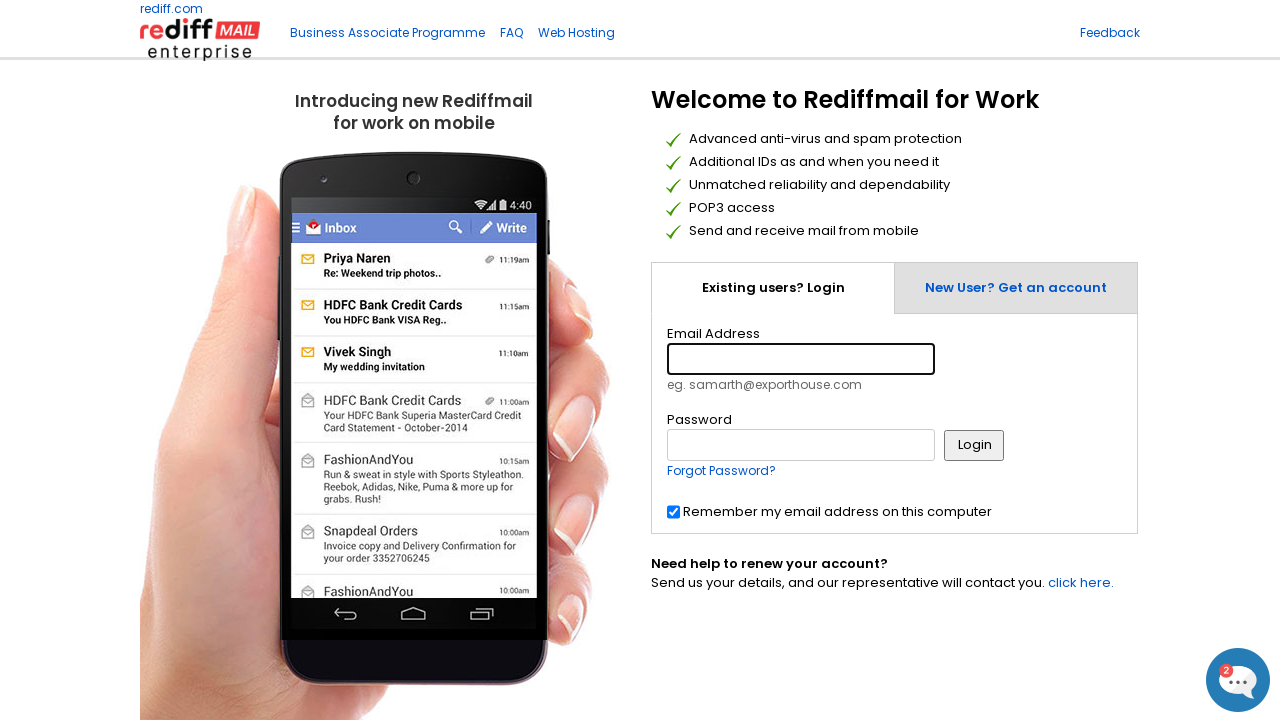

Navigated to Rediffmail Pro login page
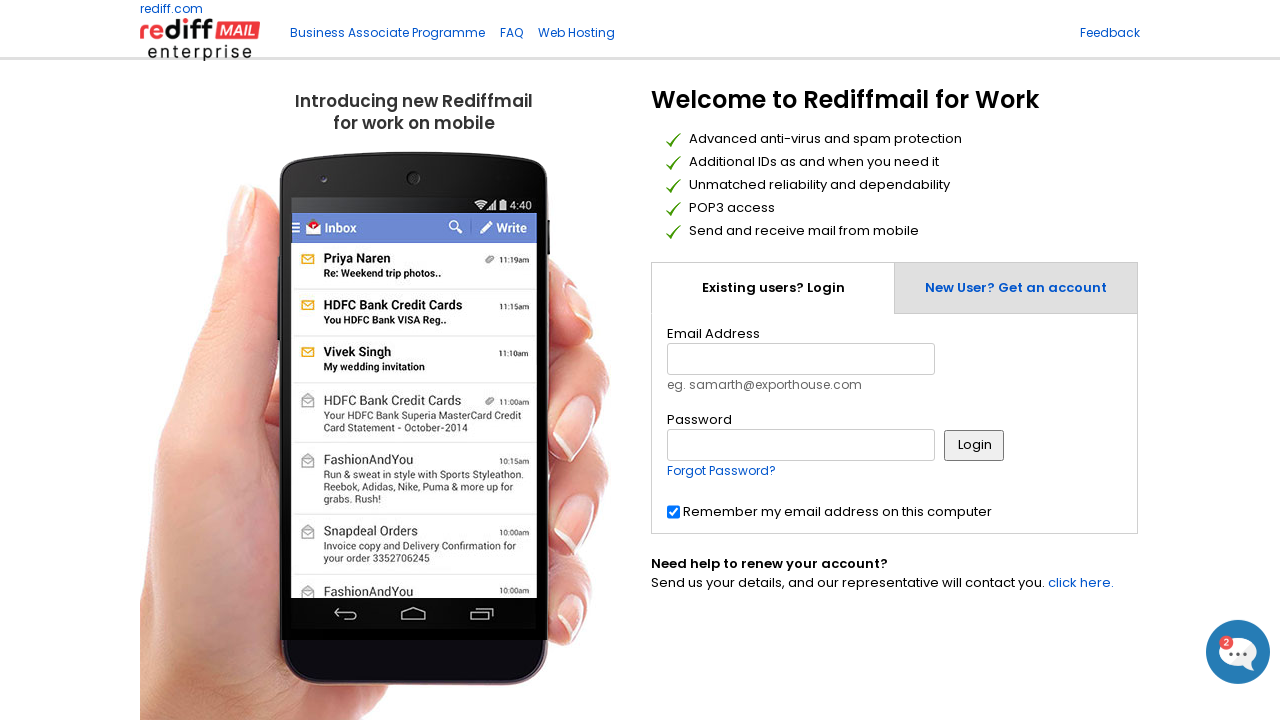

Waited for link elements to load on the page
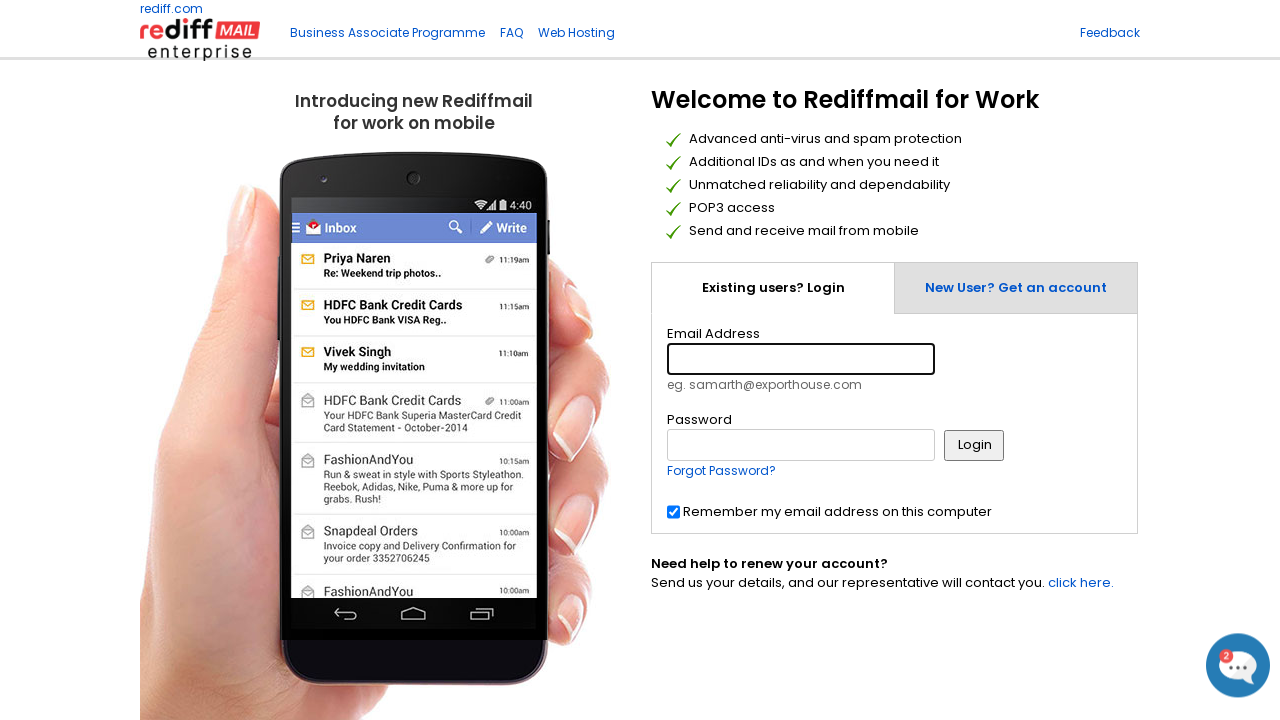

Retrieved all link elements from the page
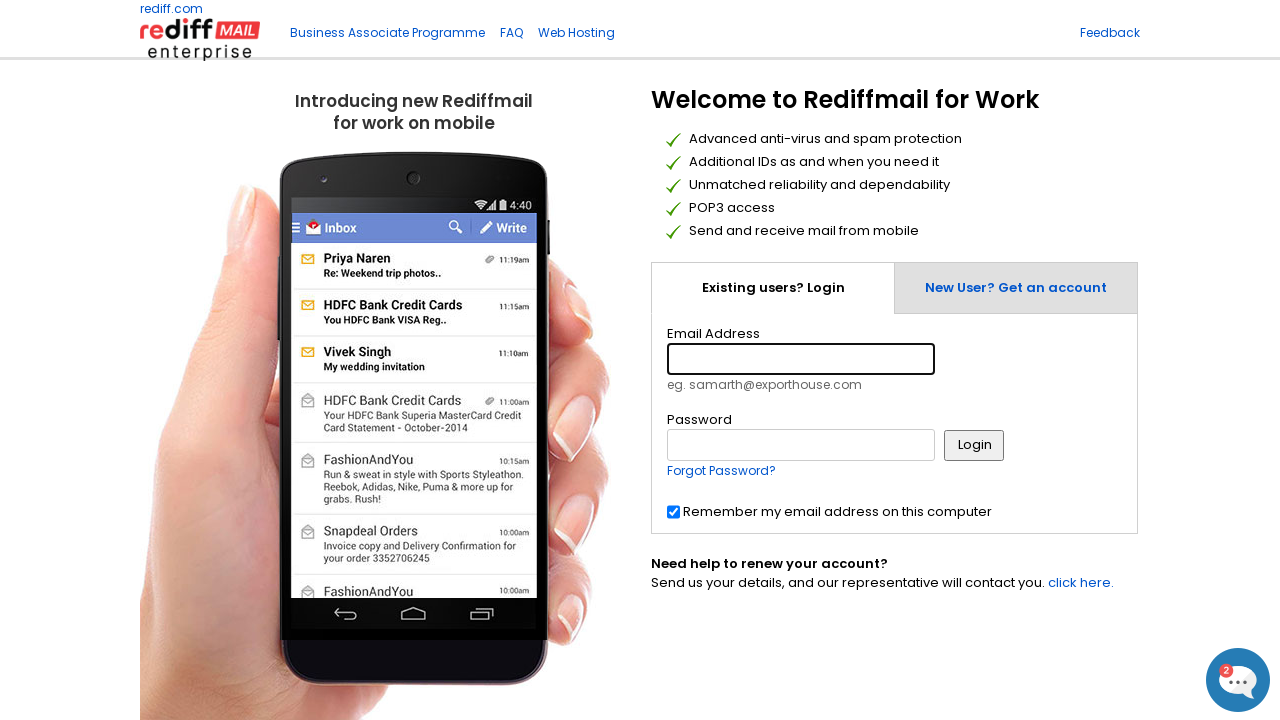

Verified that 13 link elements are present on the page
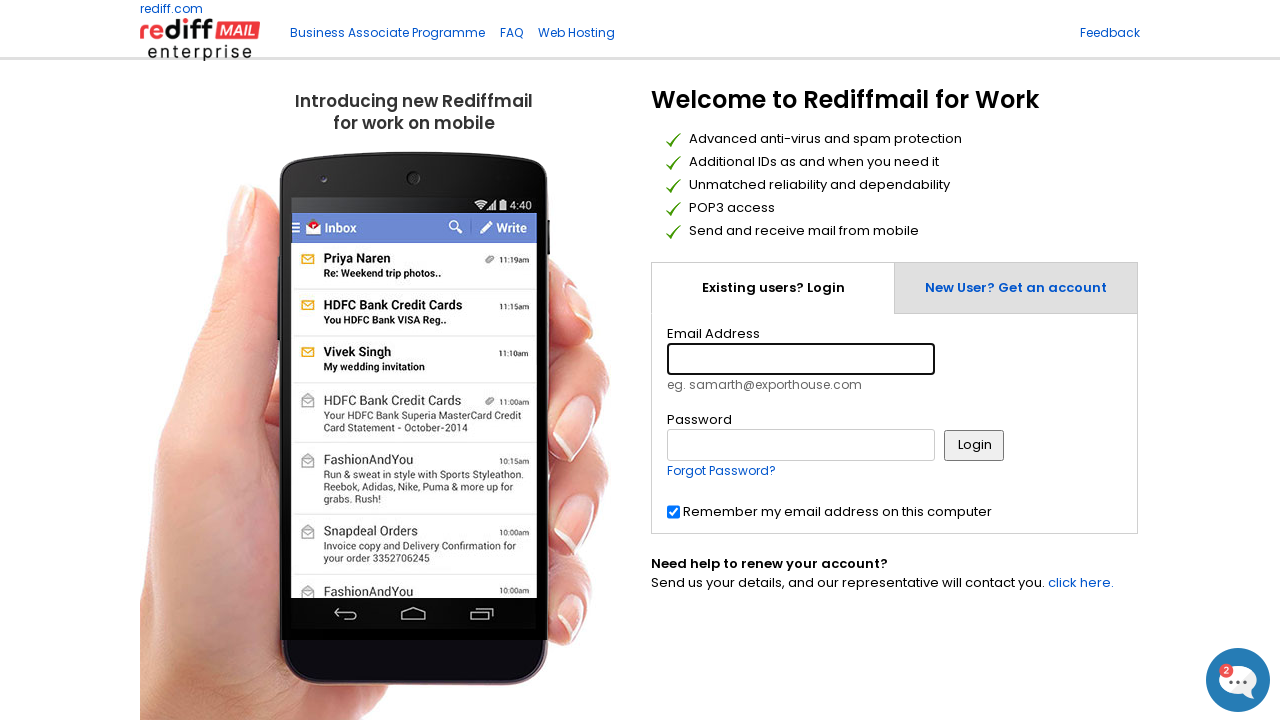

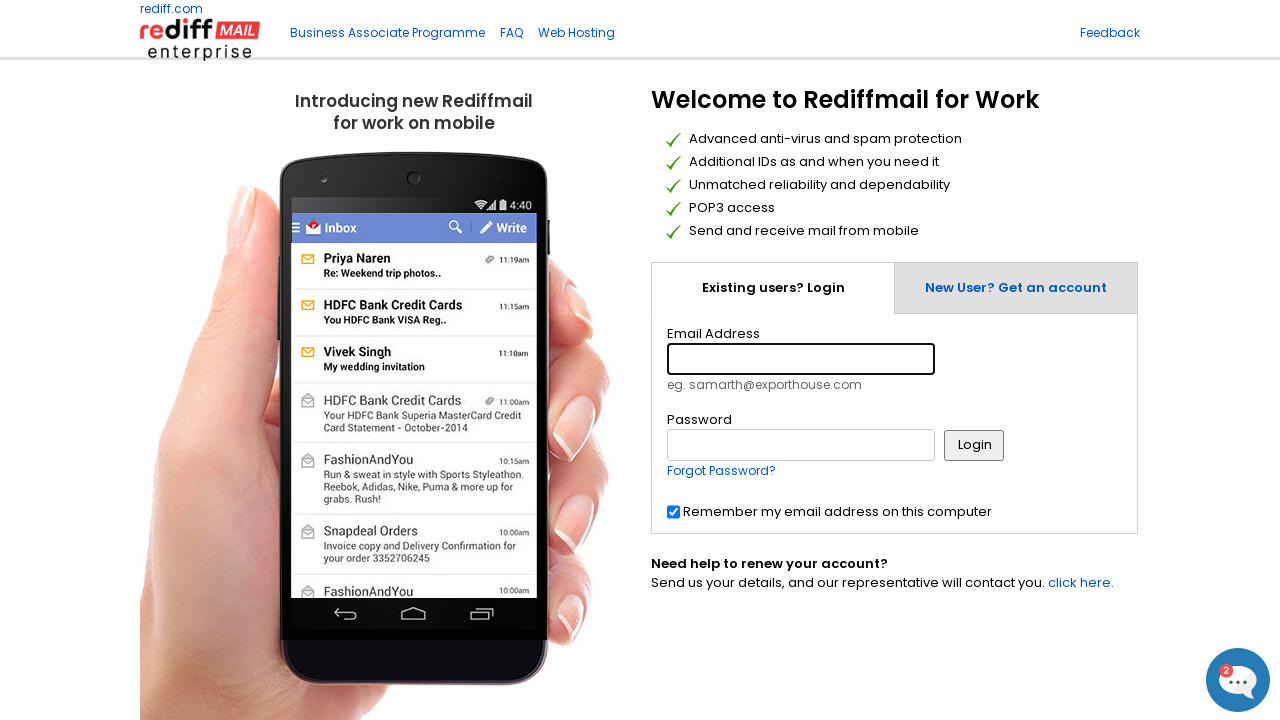